Tests form submission by filling first name, last name, and job title fields, selecting a radio button, and clicking submit

Starting URL: http://formy-project.herokuapp.com/form

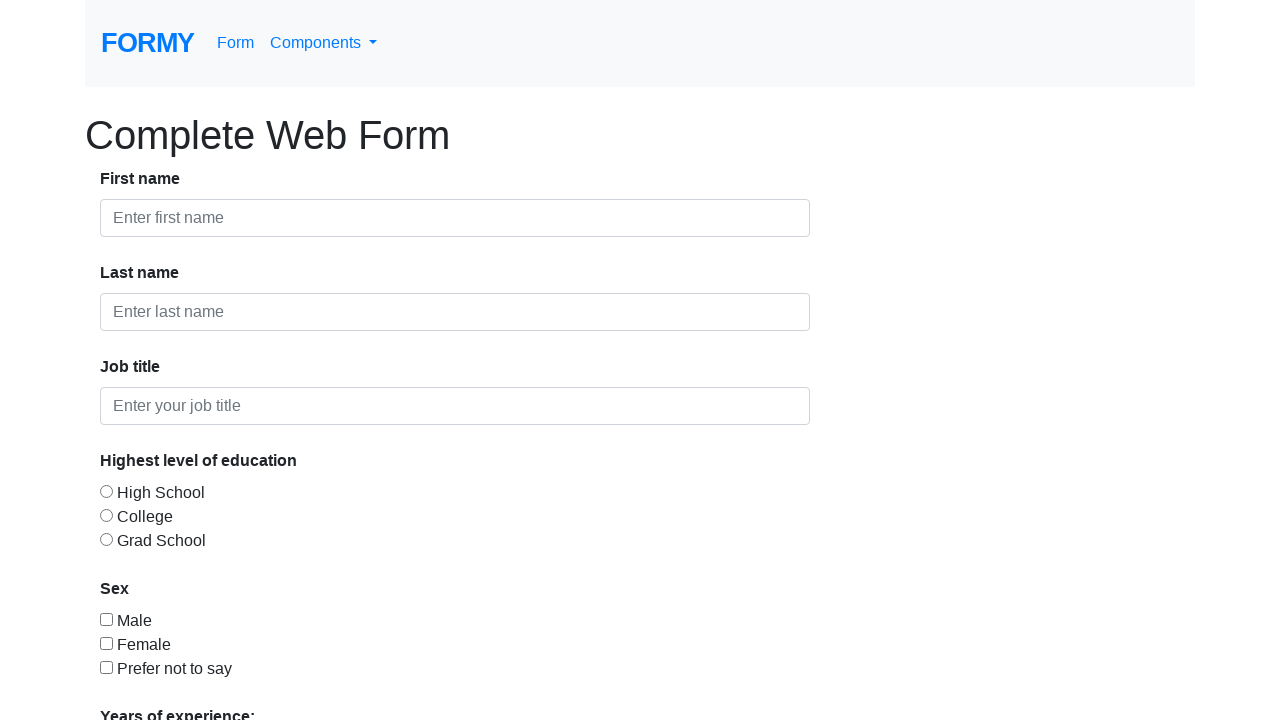

Filled first name field with 'Mohamed' on #first-name
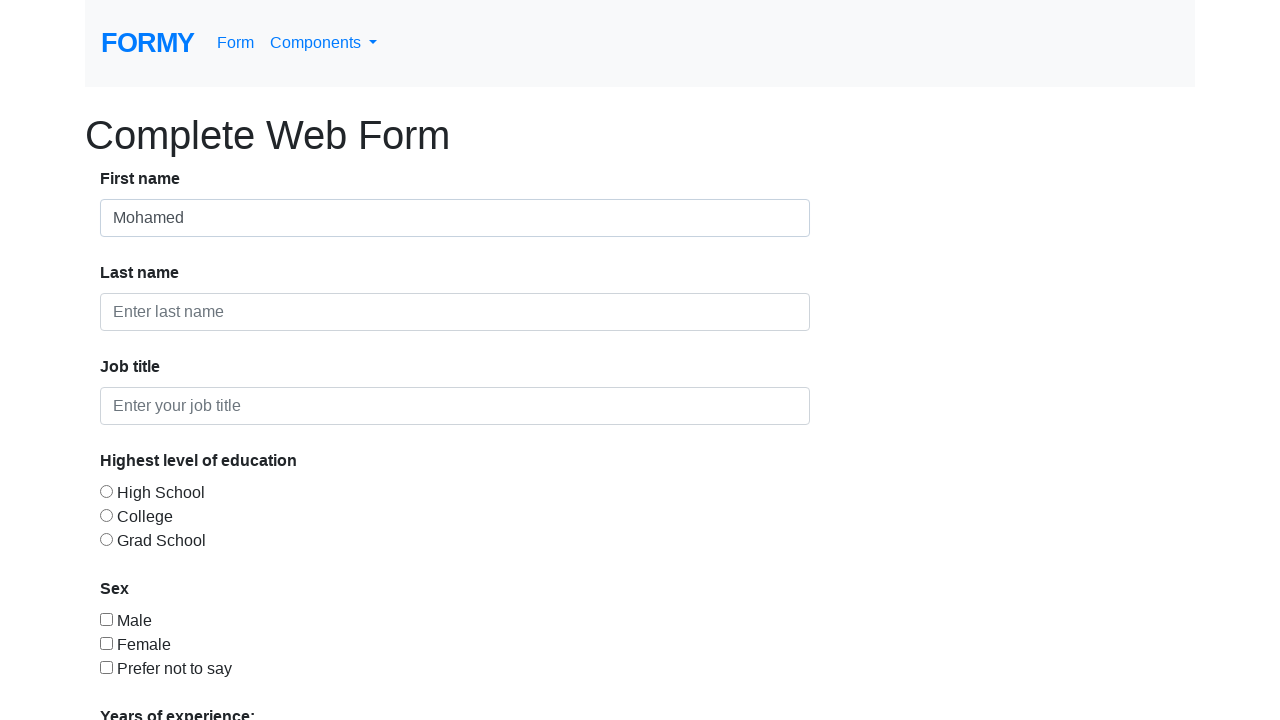

Filled last name field with 'Saber' on #last-name
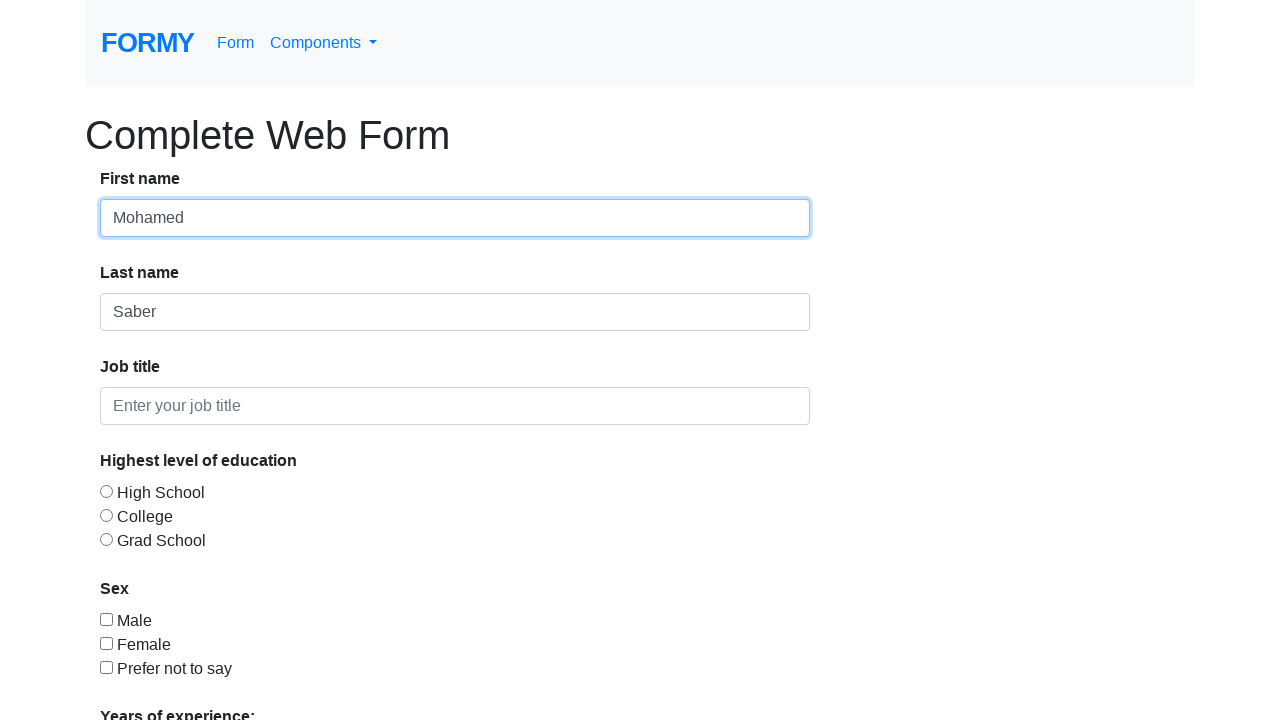

Filled job title field with 'Computer Engineering Student' on #job-title
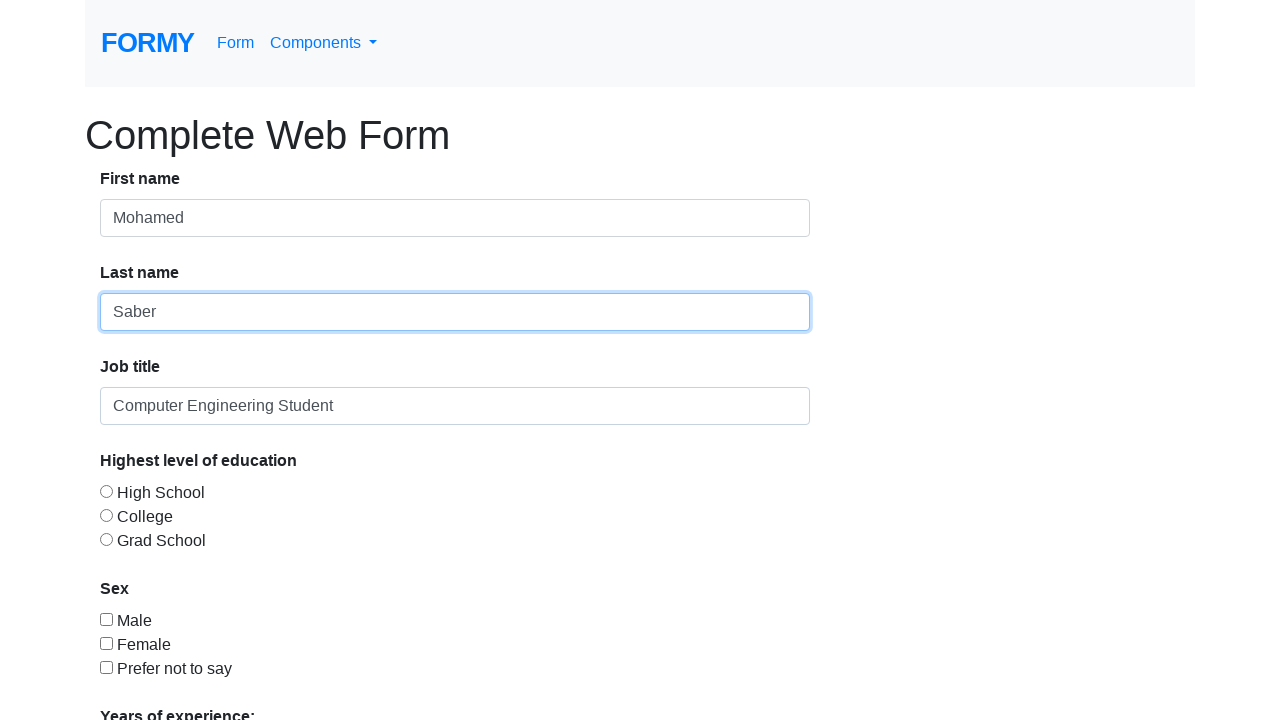

Clicked first name field to focus at (455, 218) on #first-name
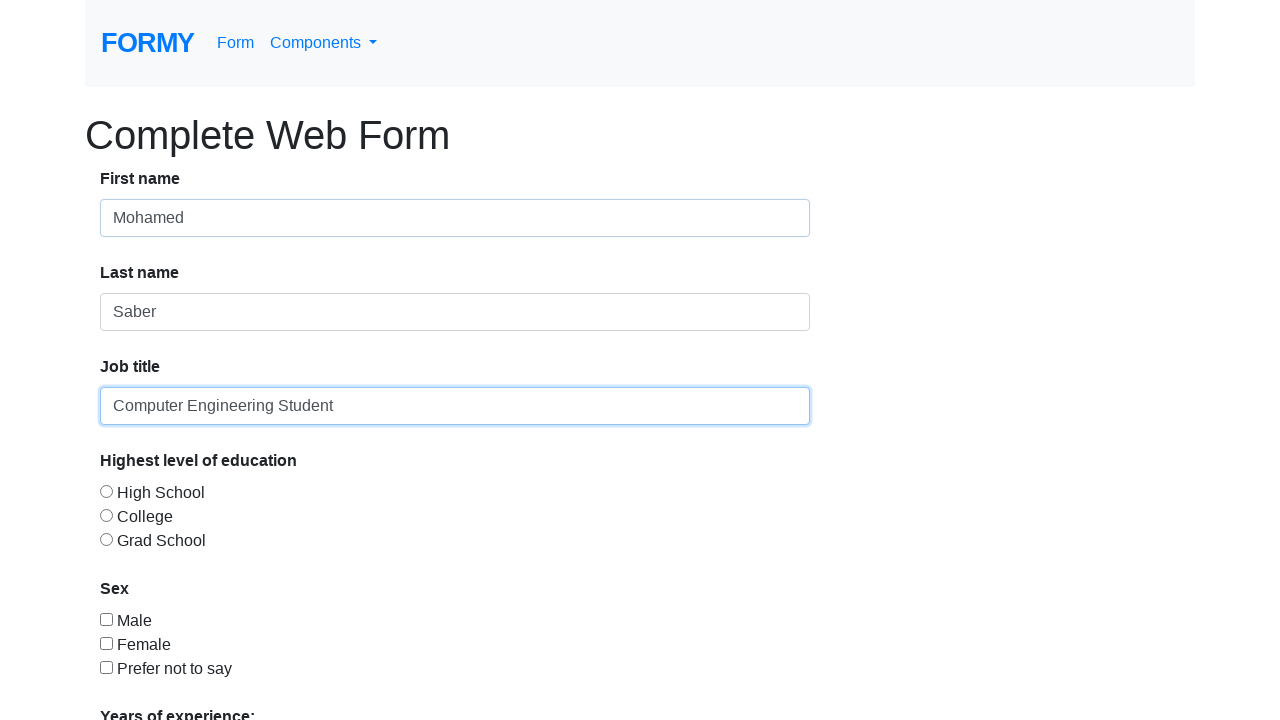

Clicked last name field to focus at (455, 312) on #last-name
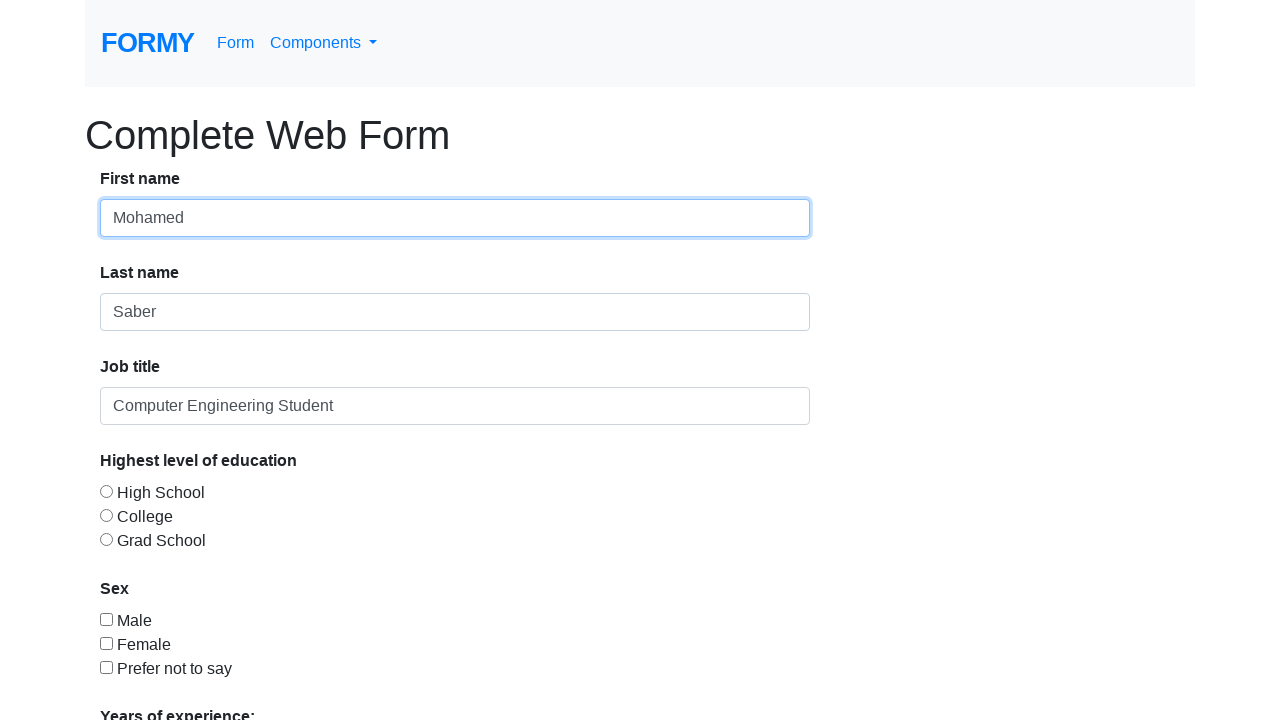

Clicked job title field to focus at (455, 406) on #job-title
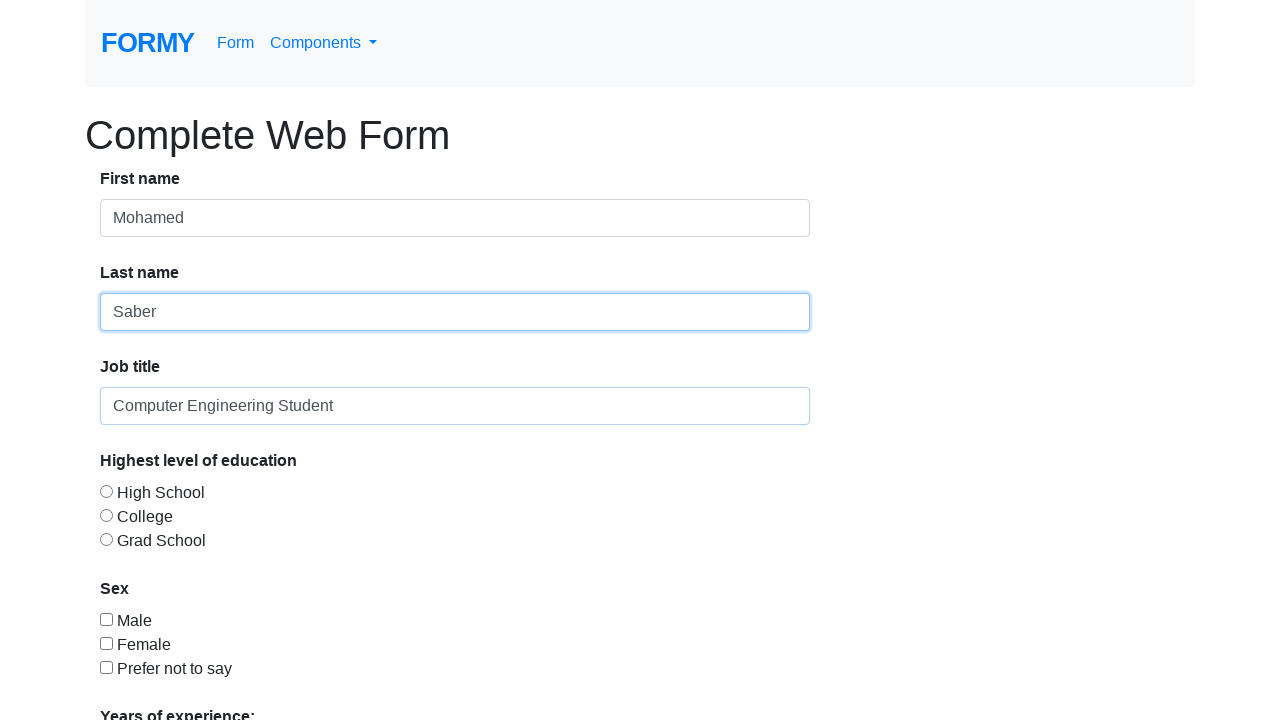

Selected radio button option 1 at (106, 491) on #radio-button-1
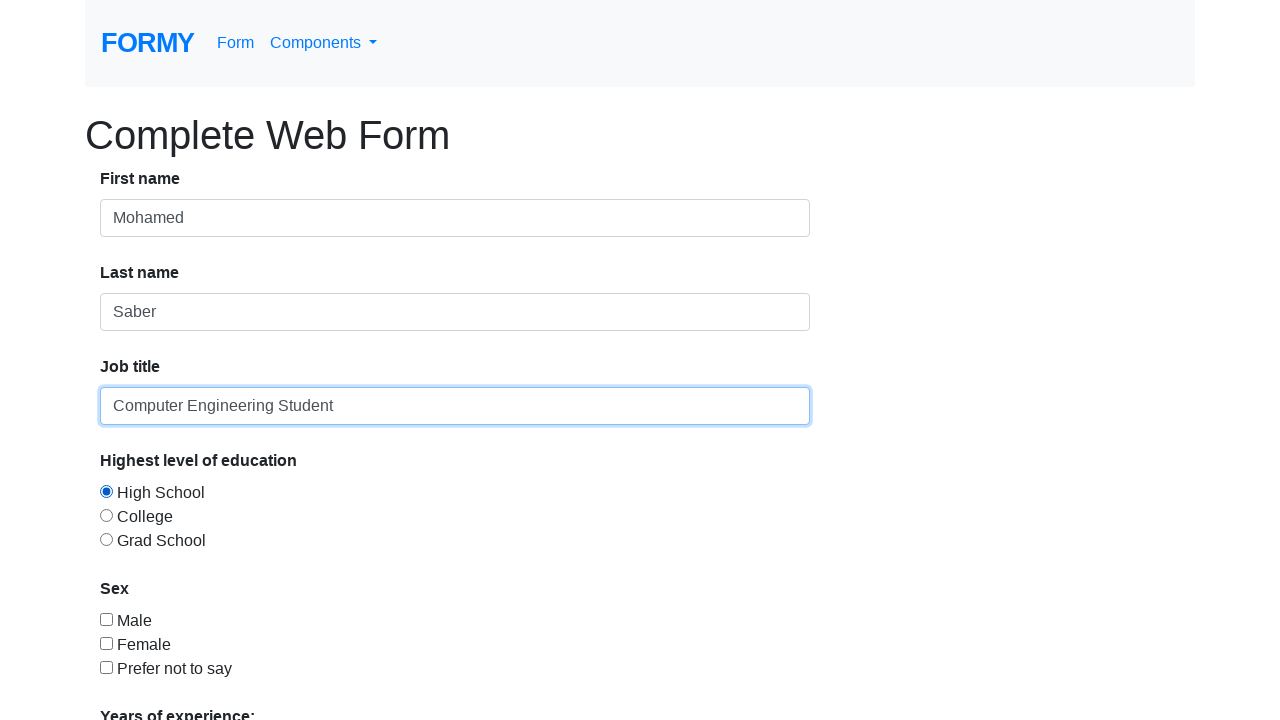

Clicked submit button to submit form at (148, 680) on xpath=/html/body/div/form/div/div[8]/a
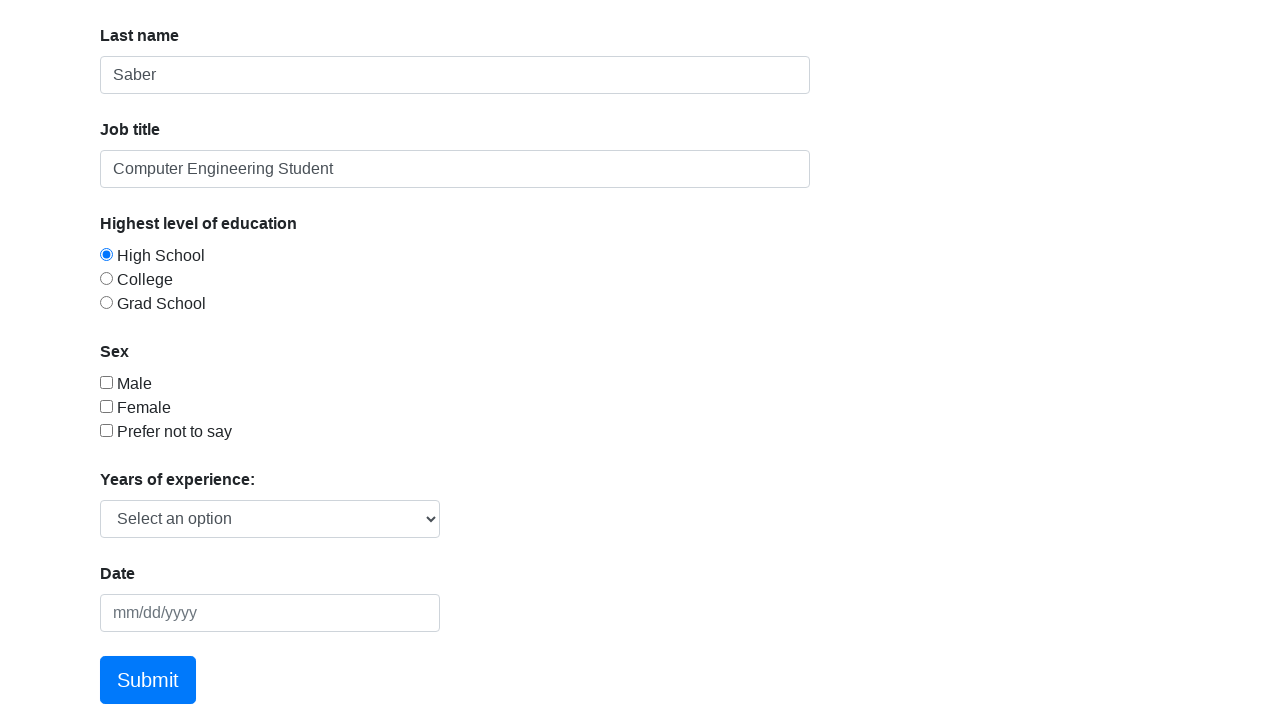

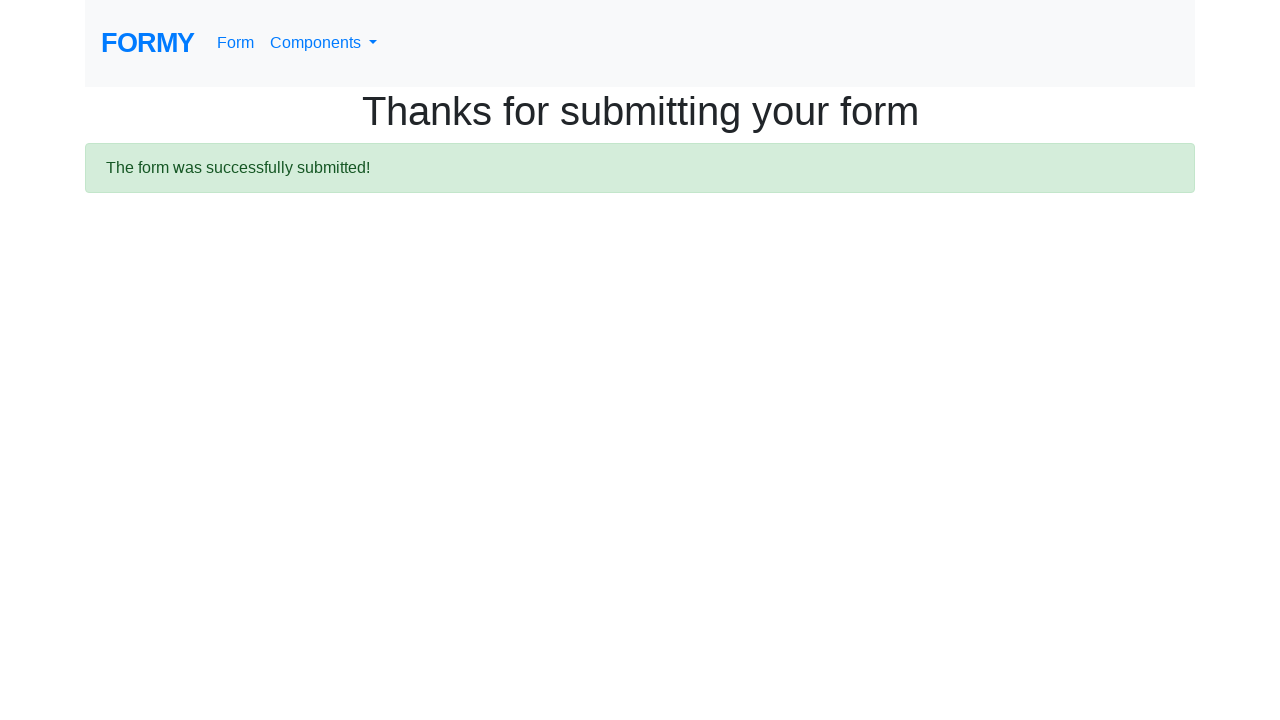